Tests form submission with missing email to validate error handling by filling all fields except email and attempting to submit

Starting URL: https://automationexercise.com/contact_us

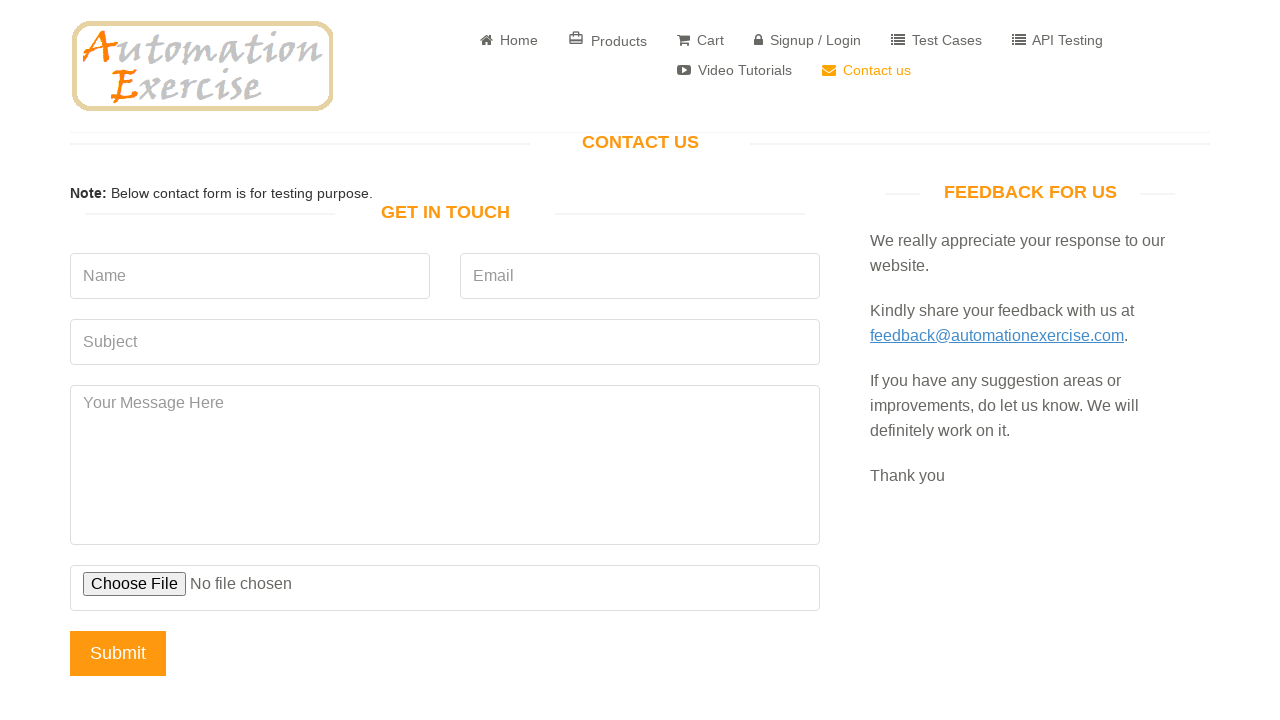

Filled name field with 'Jane Doe' on input[data-qa='name']
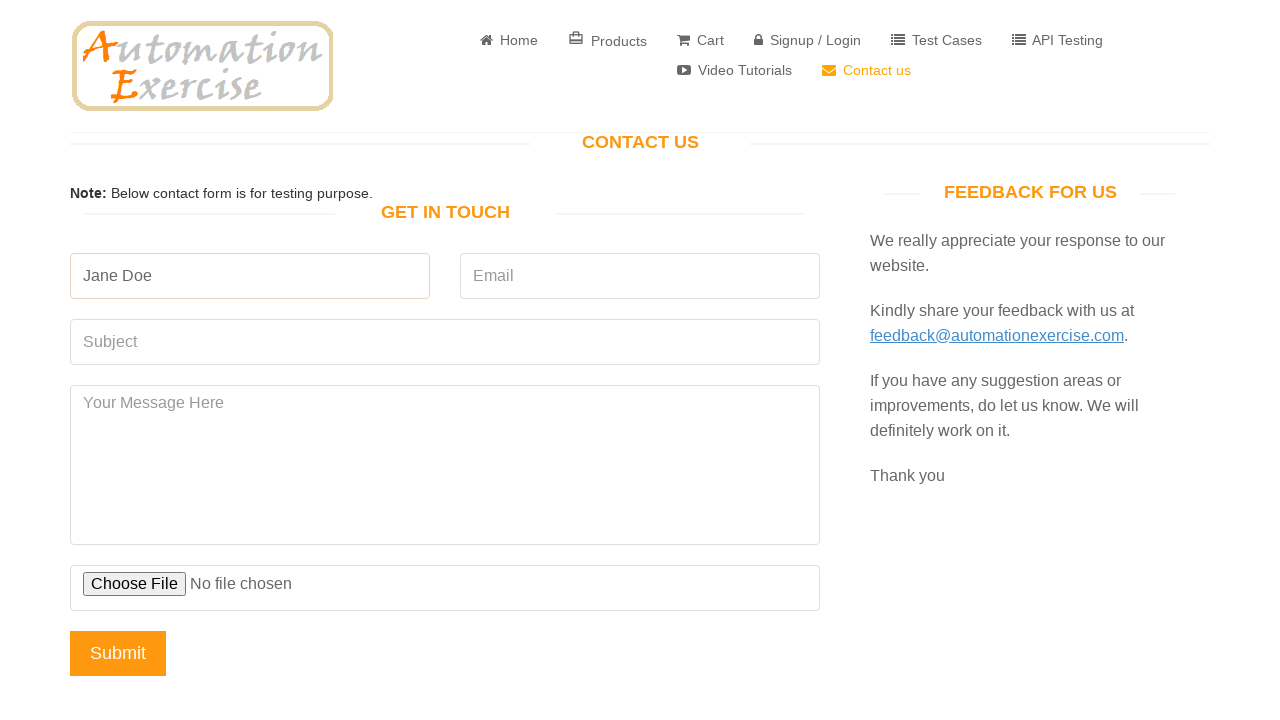

Skipped email field - left it empty intentionally
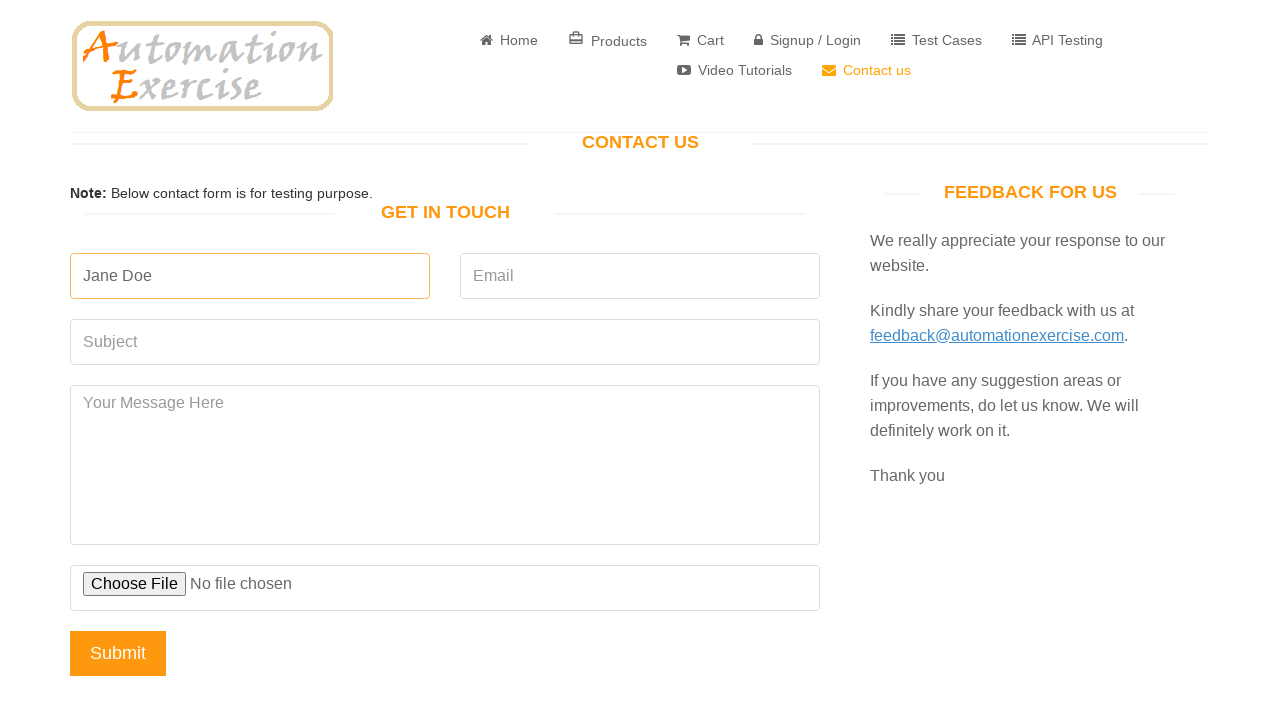

Filled subject field with 'Missing Email Test' on input[data-qa='subject']
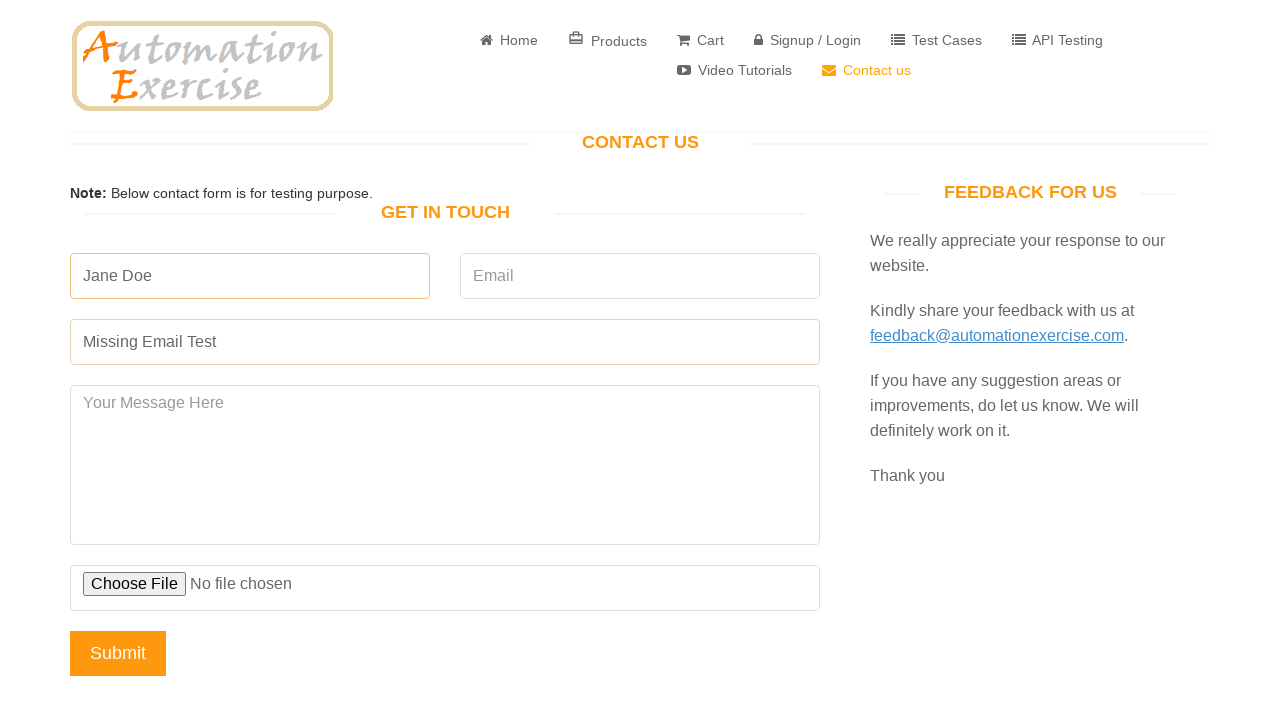

Filled message field with test text on textarea[data-qa='message']
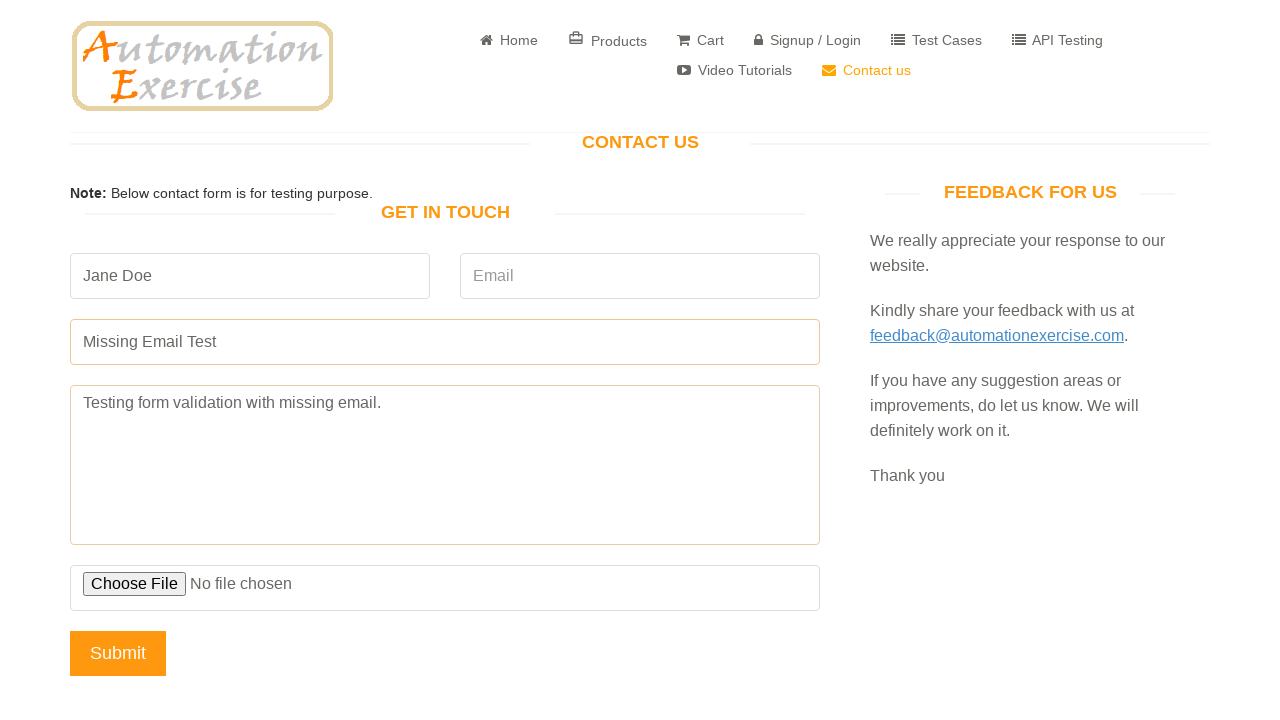

Clicked submit button to attempt form submission at (118, 653) on input[data-qa='submit-button']
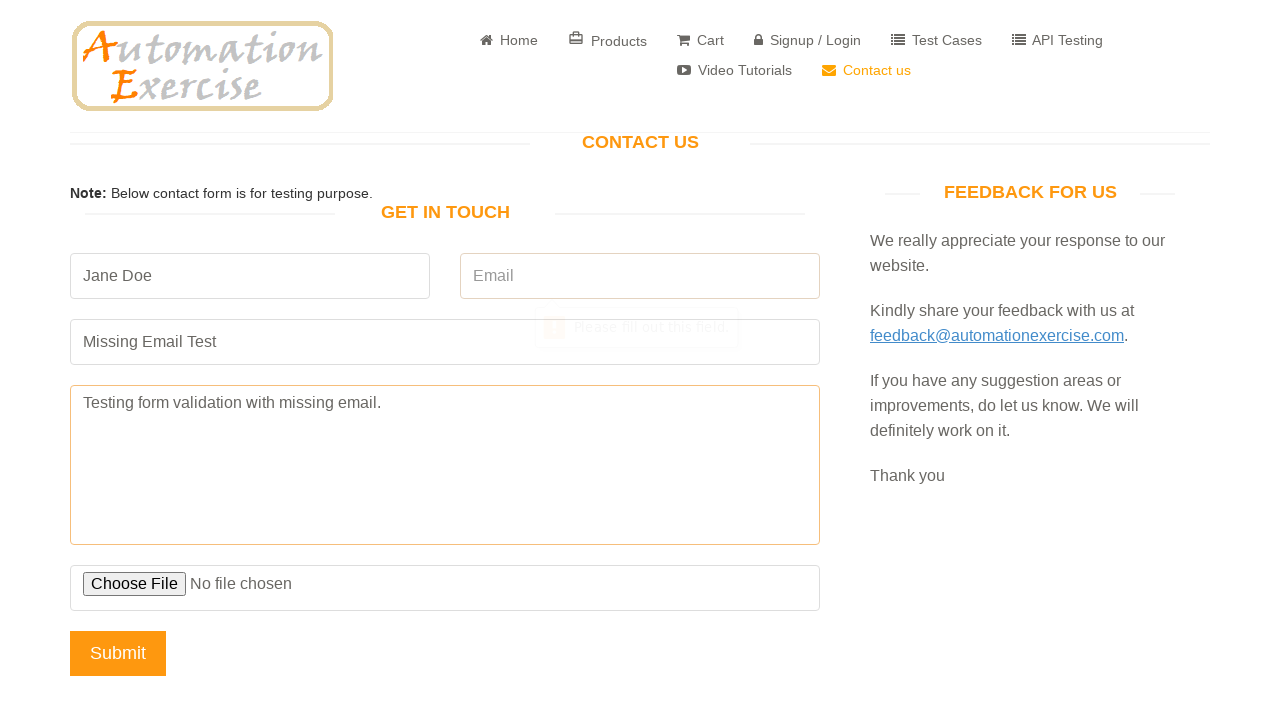

Email field validation error displayed - form submission blocked due to missing email
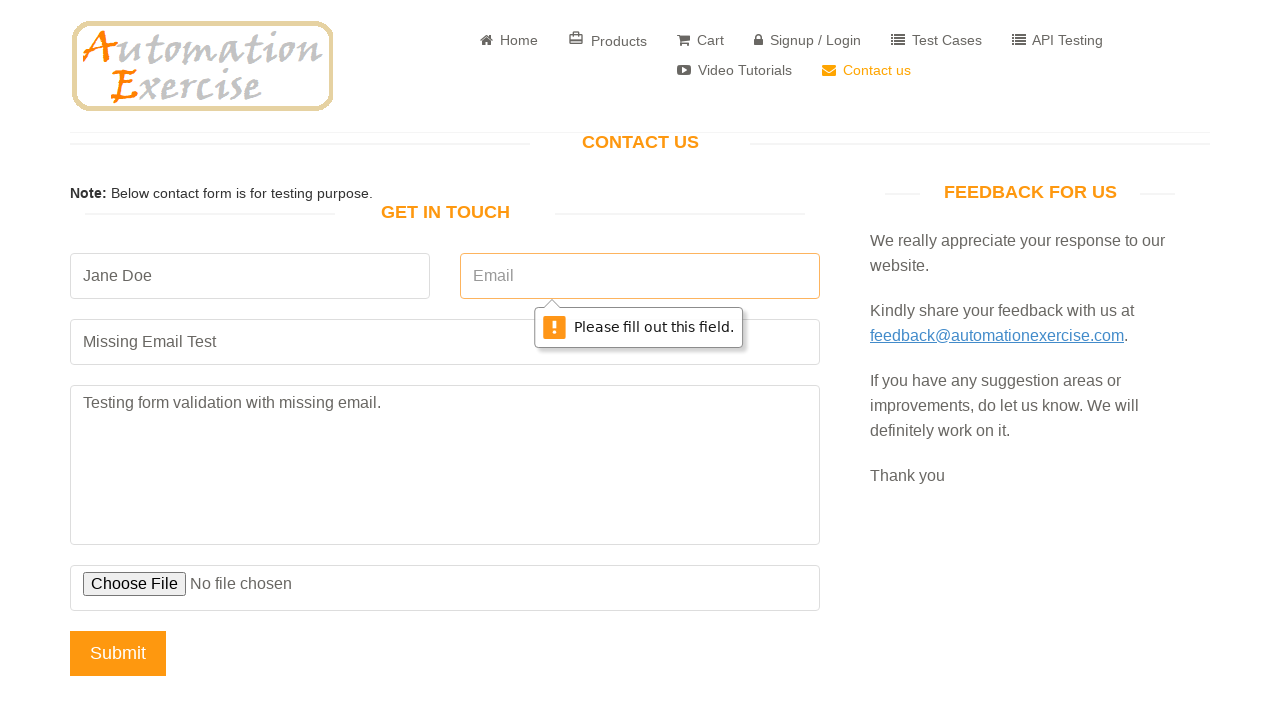

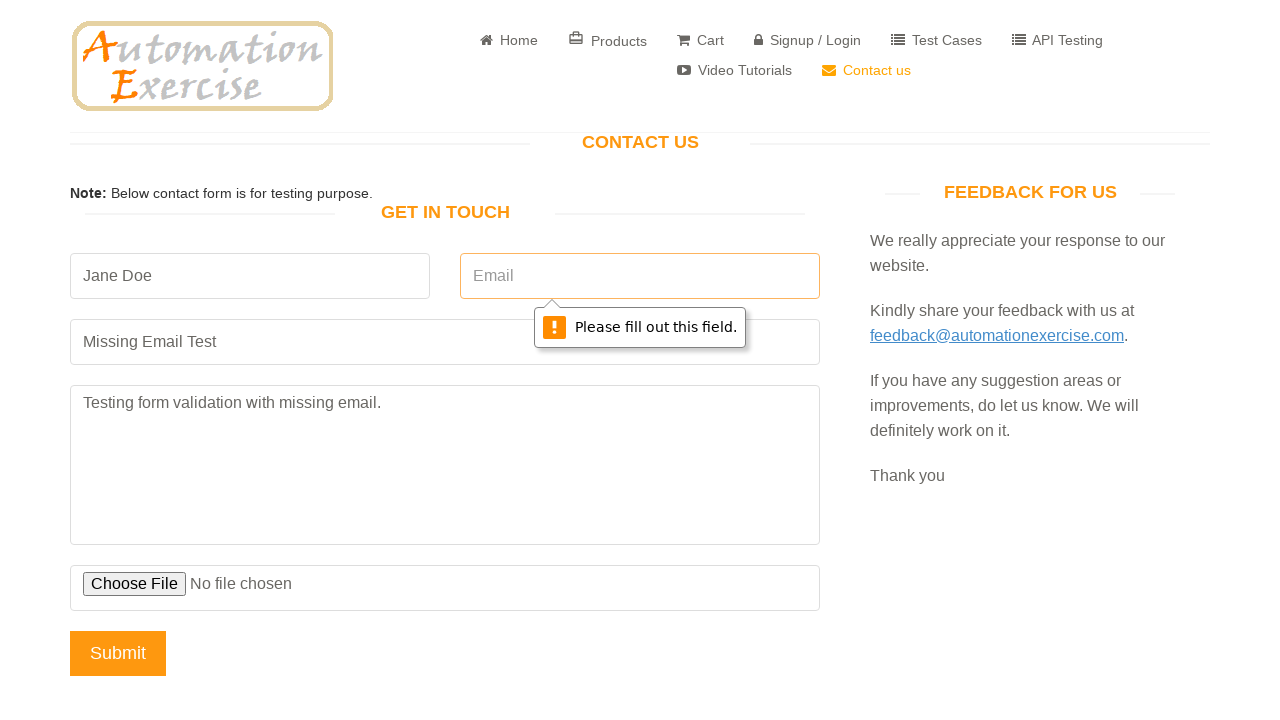